Tests matrix multiplication with default values by reading the pre-filled matrices A and B, clicking the multiply button, waiting for the animation to complete, and verifying the result appears.

Starting URL: http://matrixmultiplication.xyz/

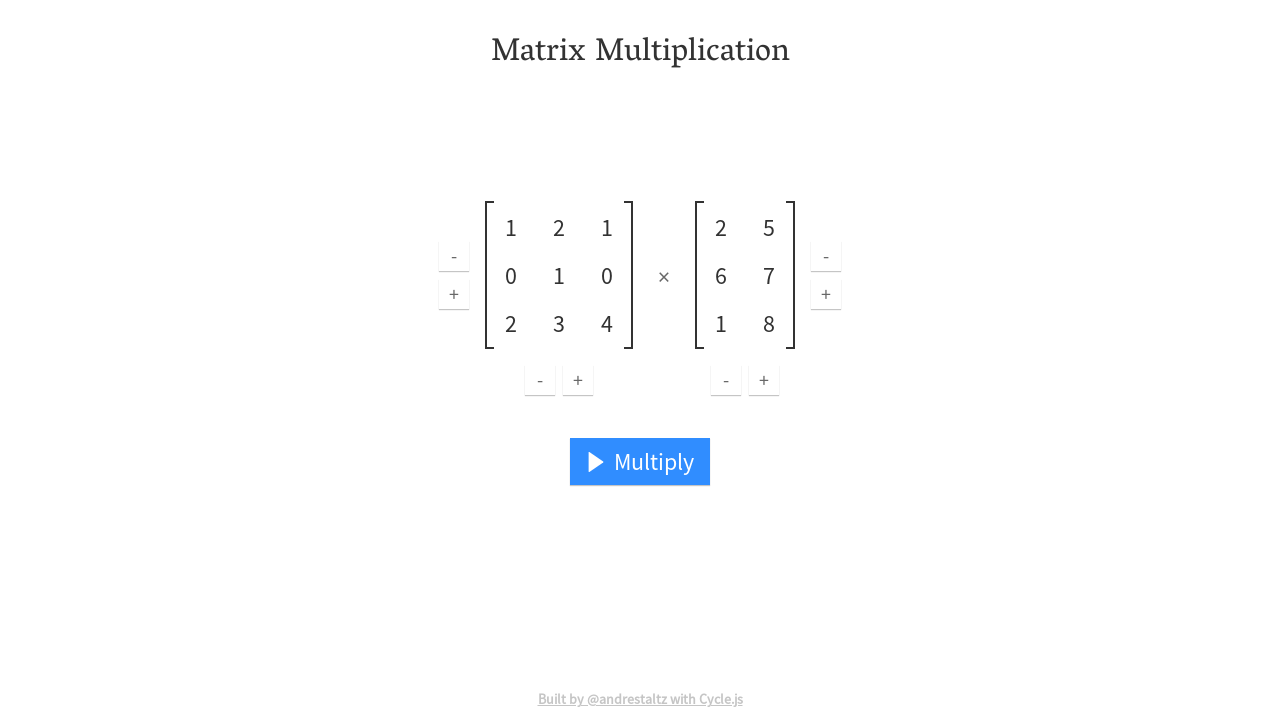

Waited for input elements to load on matrix multiplication page
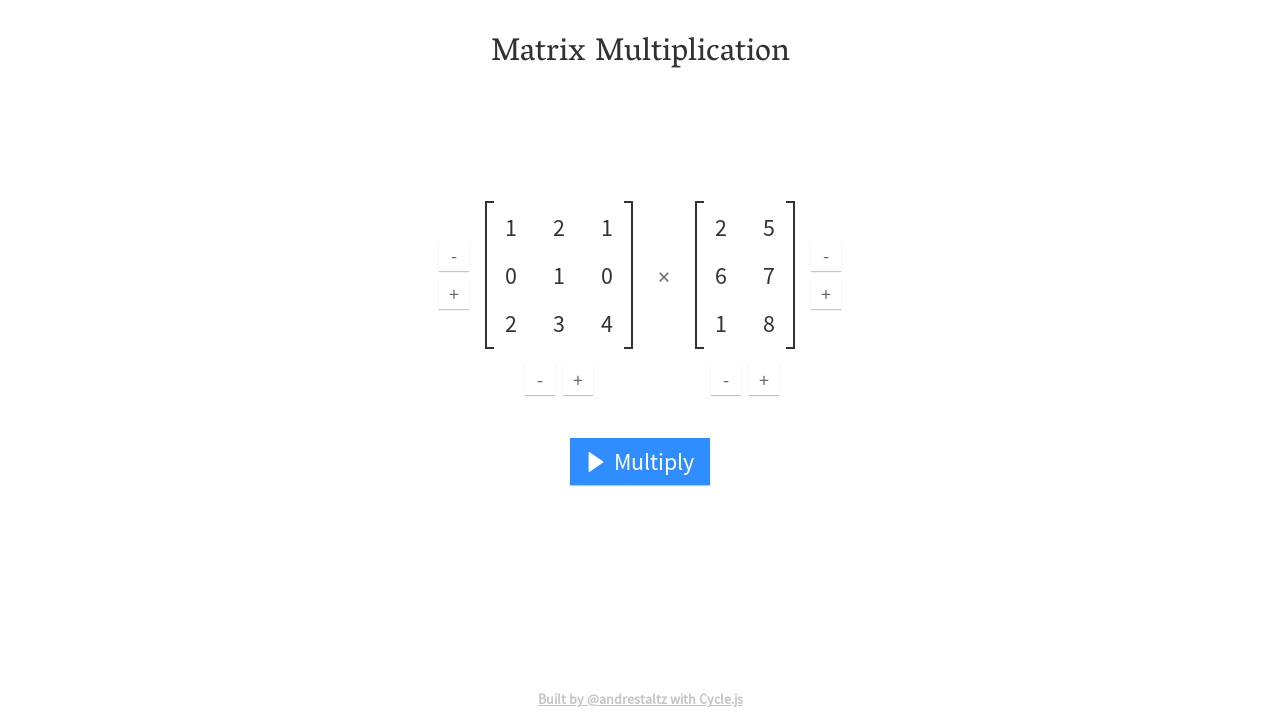

Clicked the Multiply button to start matrix multiplication at (640, 462) on .multiply
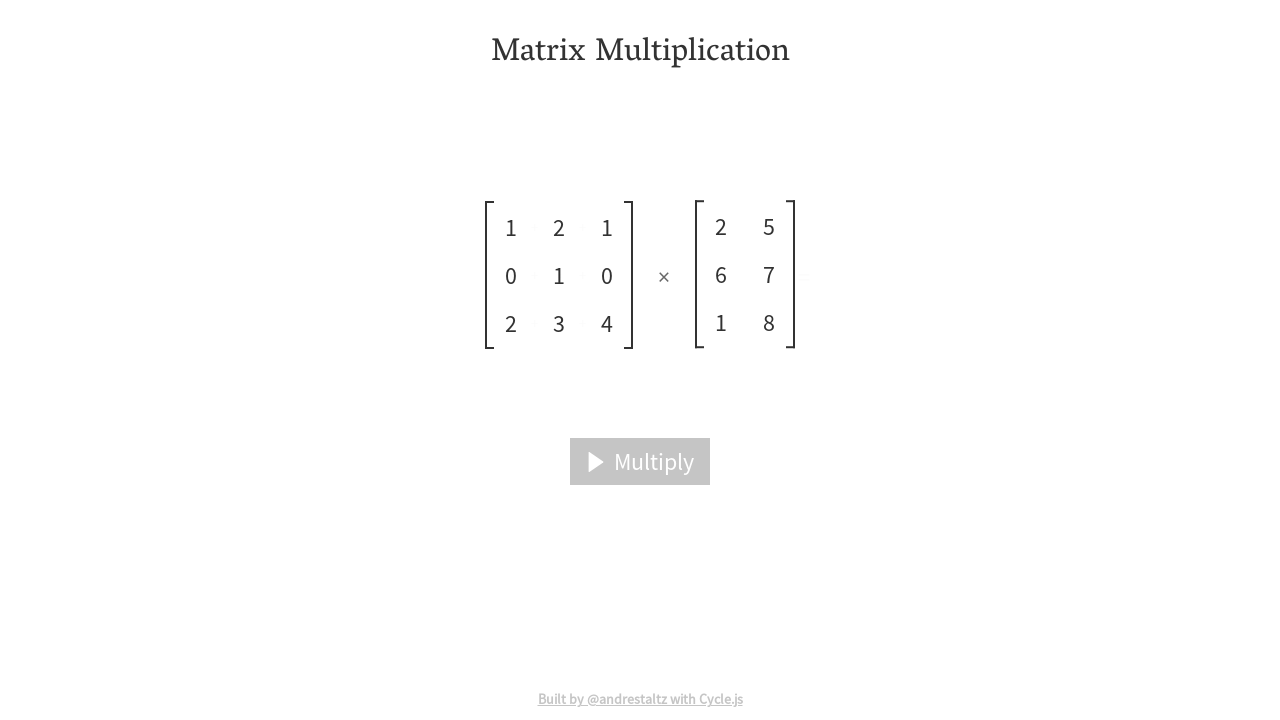

Animation started and End button appeared
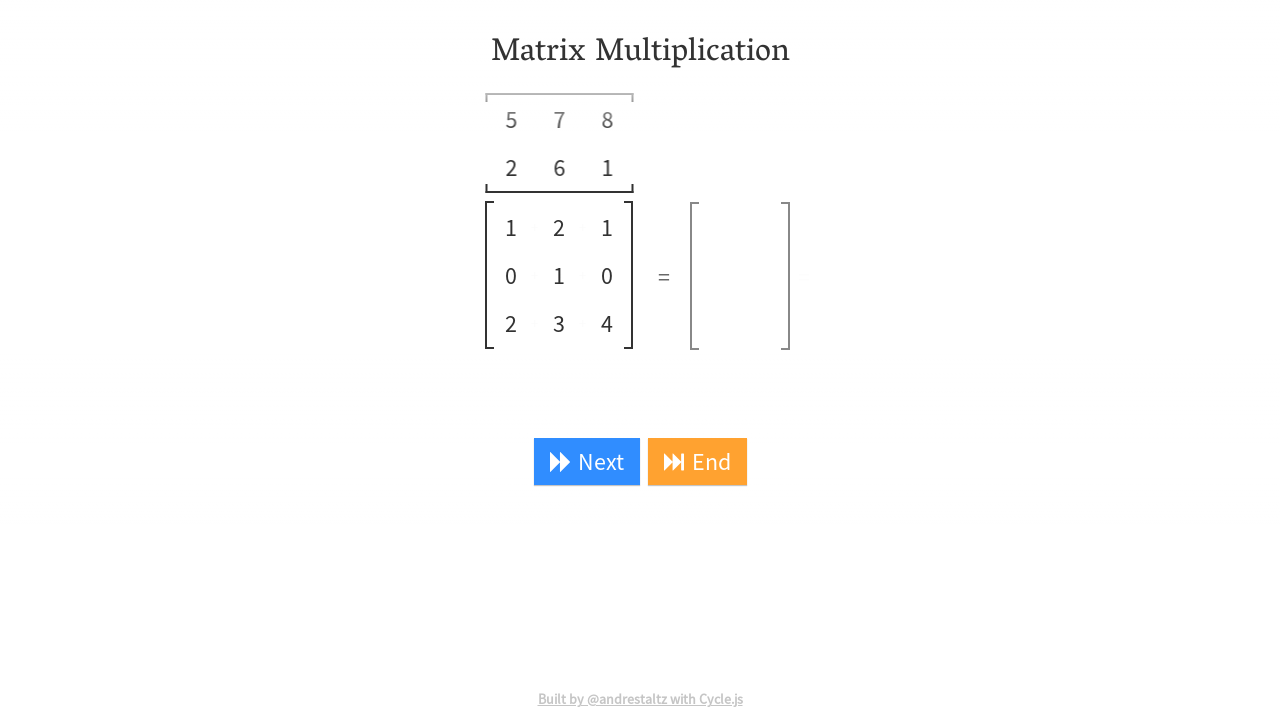

Clicked the End button to complete animation at (697, 462) on .end
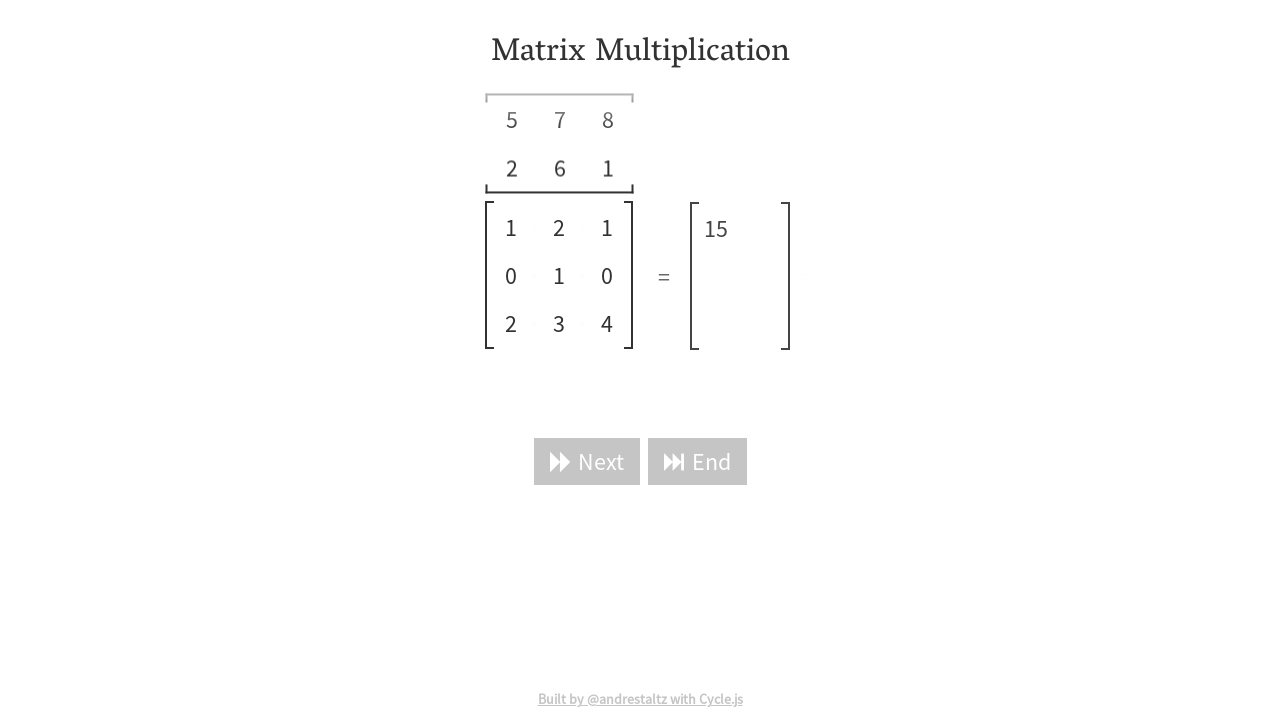

Reset button appeared, indicating multiplication is complete
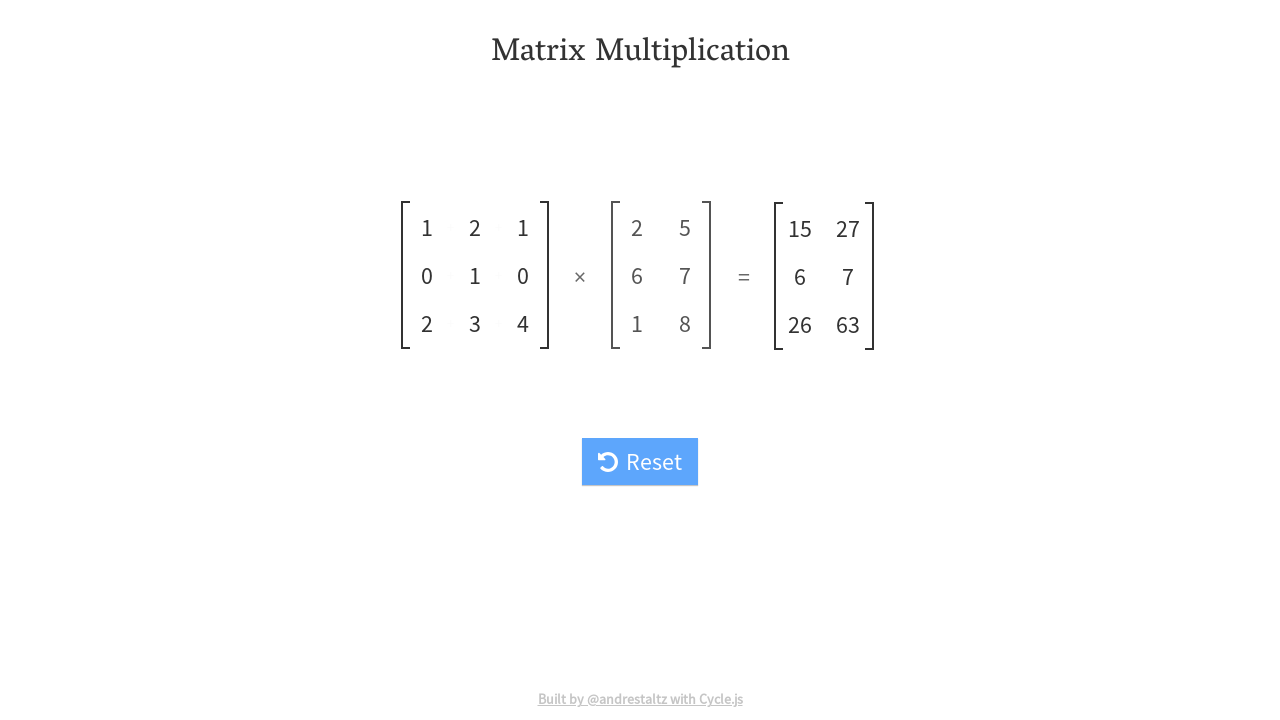

Verified result matrix is displayed
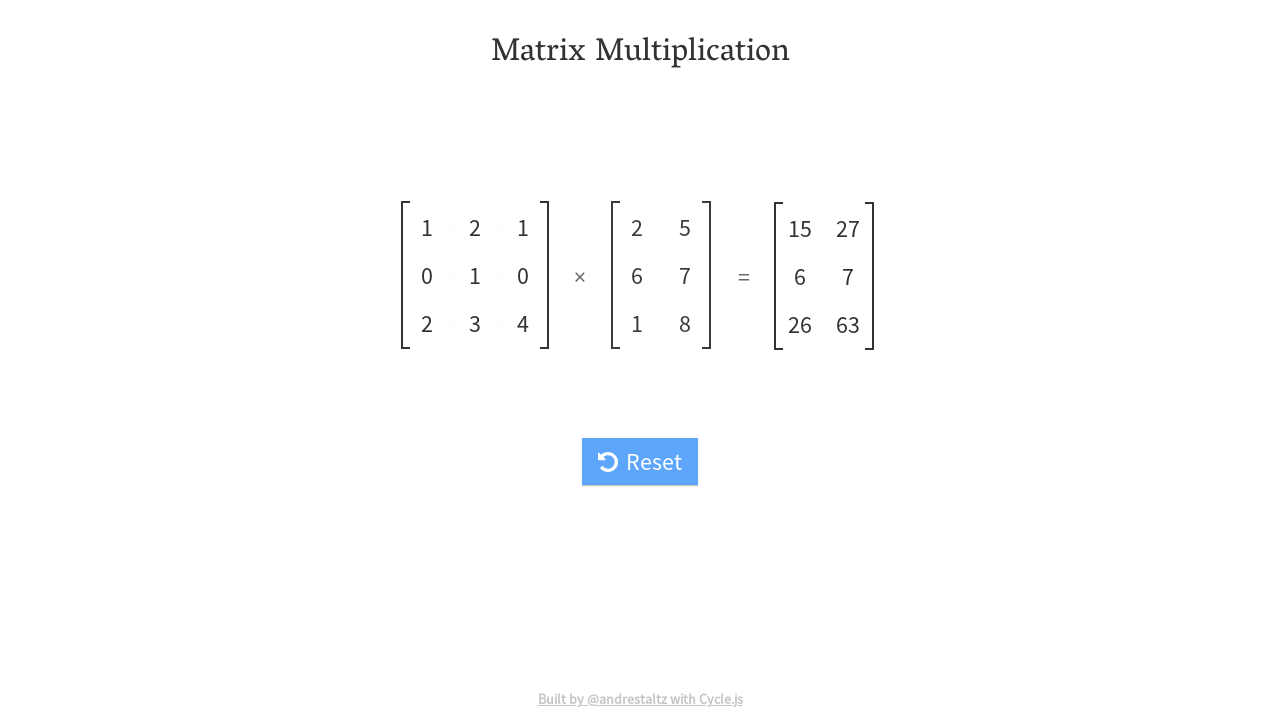

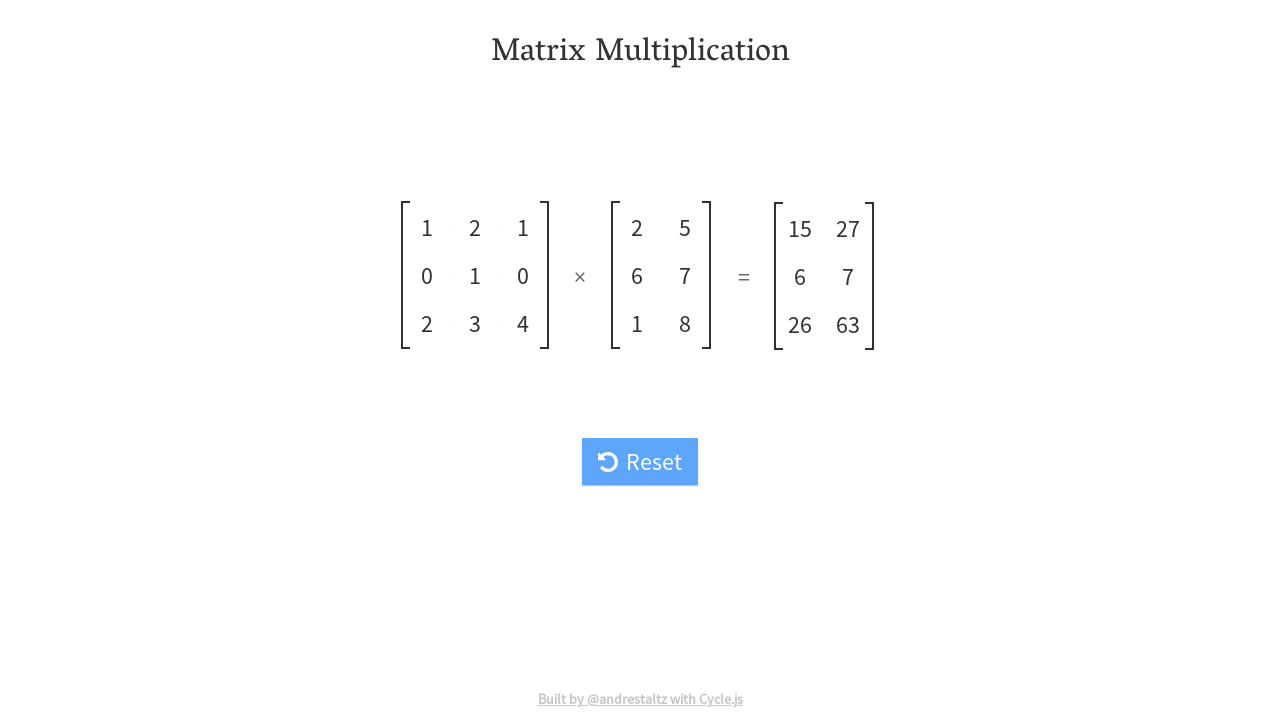